Tests auto-suggest dropdown functionality by typing a partial country name, waiting for suggestions to appear, and selecting a specific option from the dropdown list

Starting URL: https://rahulshettyacademy.com/AutomationPractice/

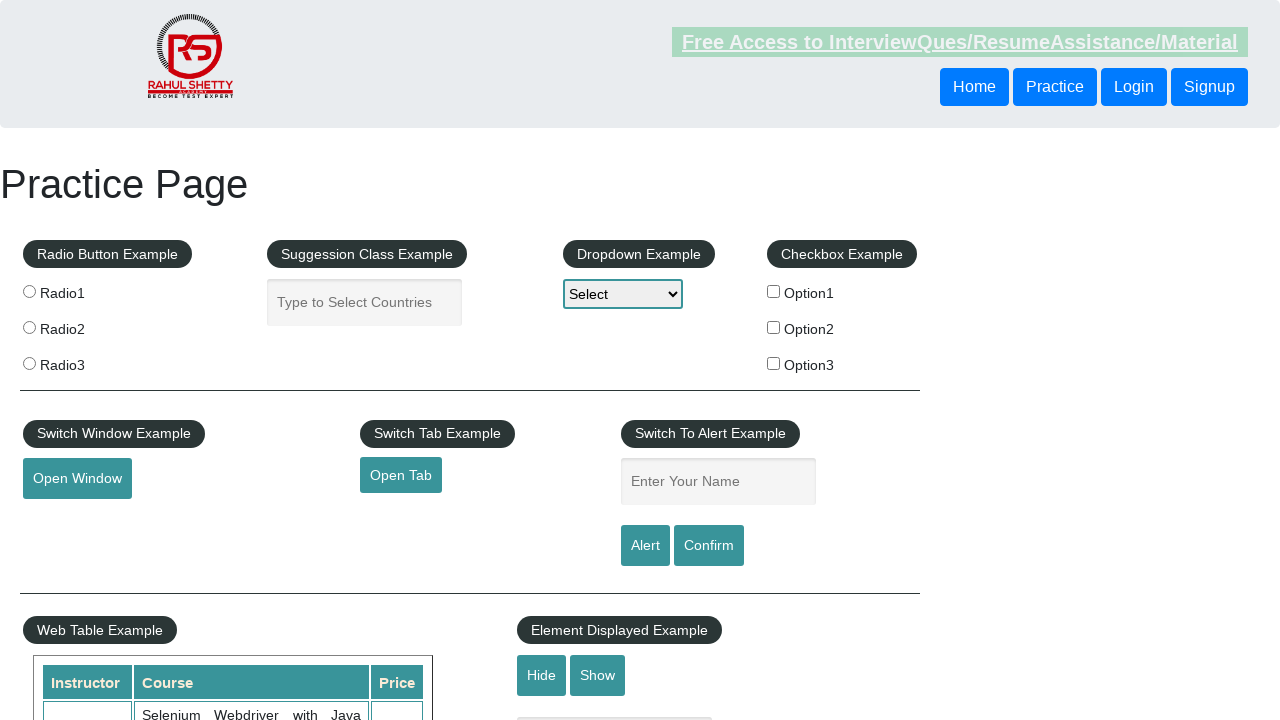

Typed 'us' into autocomplete field to trigger suggestions on #autocomplete
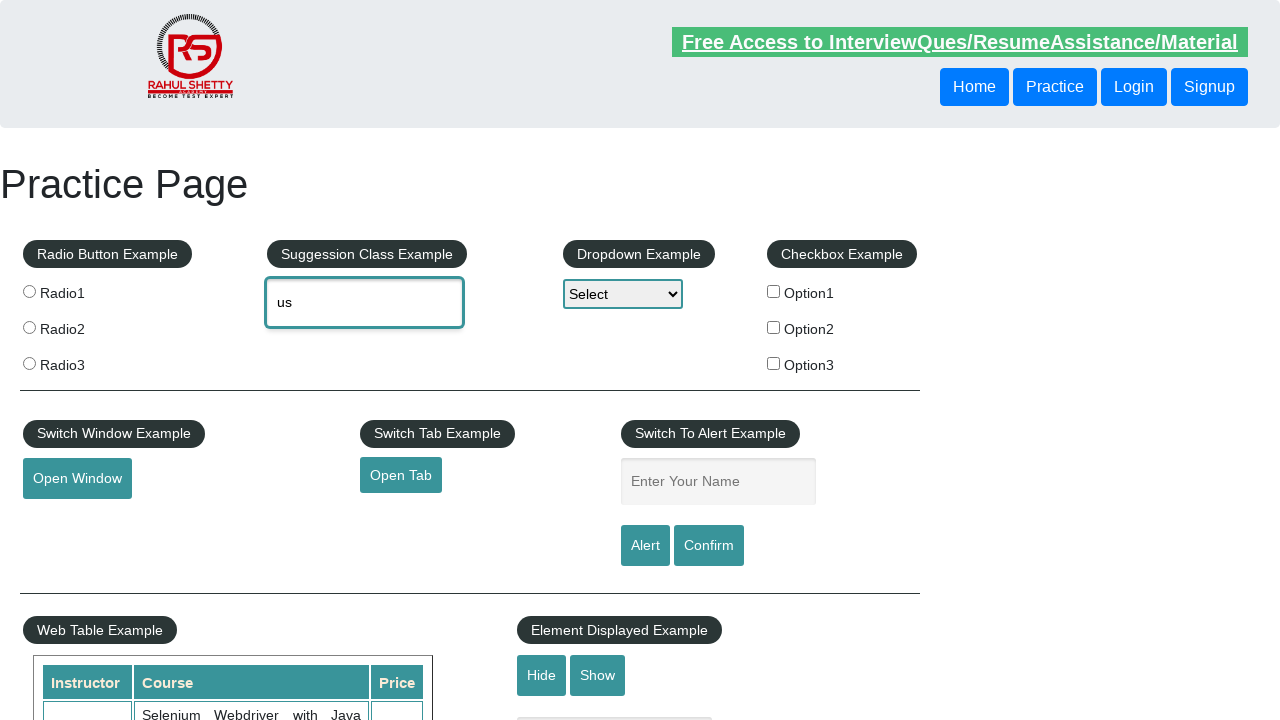

Autocomplete suggestions dropdown appeared
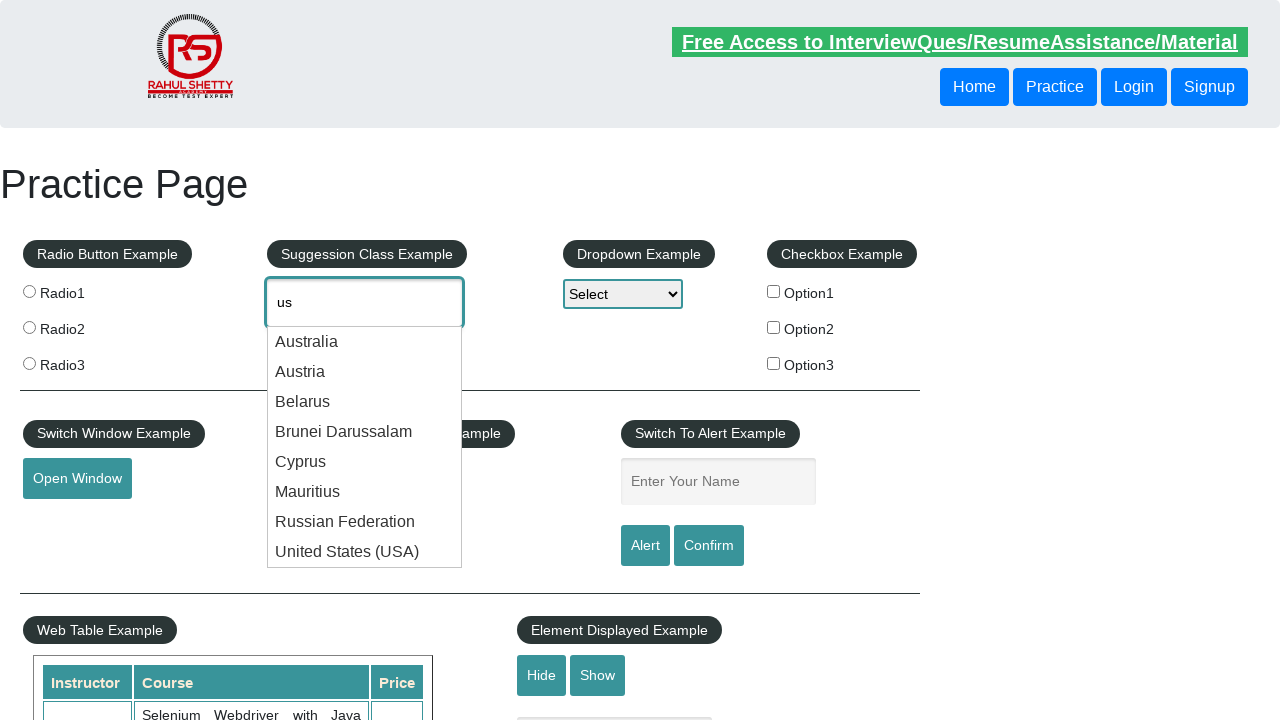

Found 8 suggestion items in dropdown
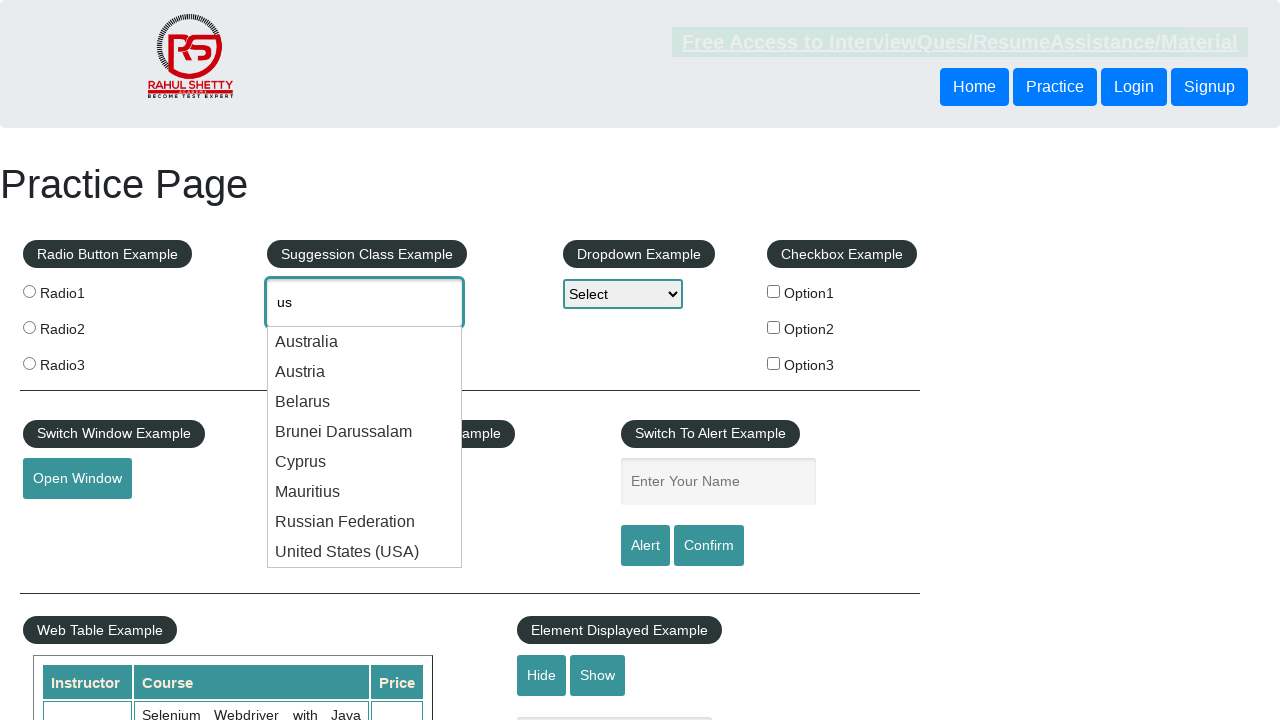

Clicked on 'United States (USA)' option from dropdown at (365, 552) on .ui-menu-item div >> nth=7
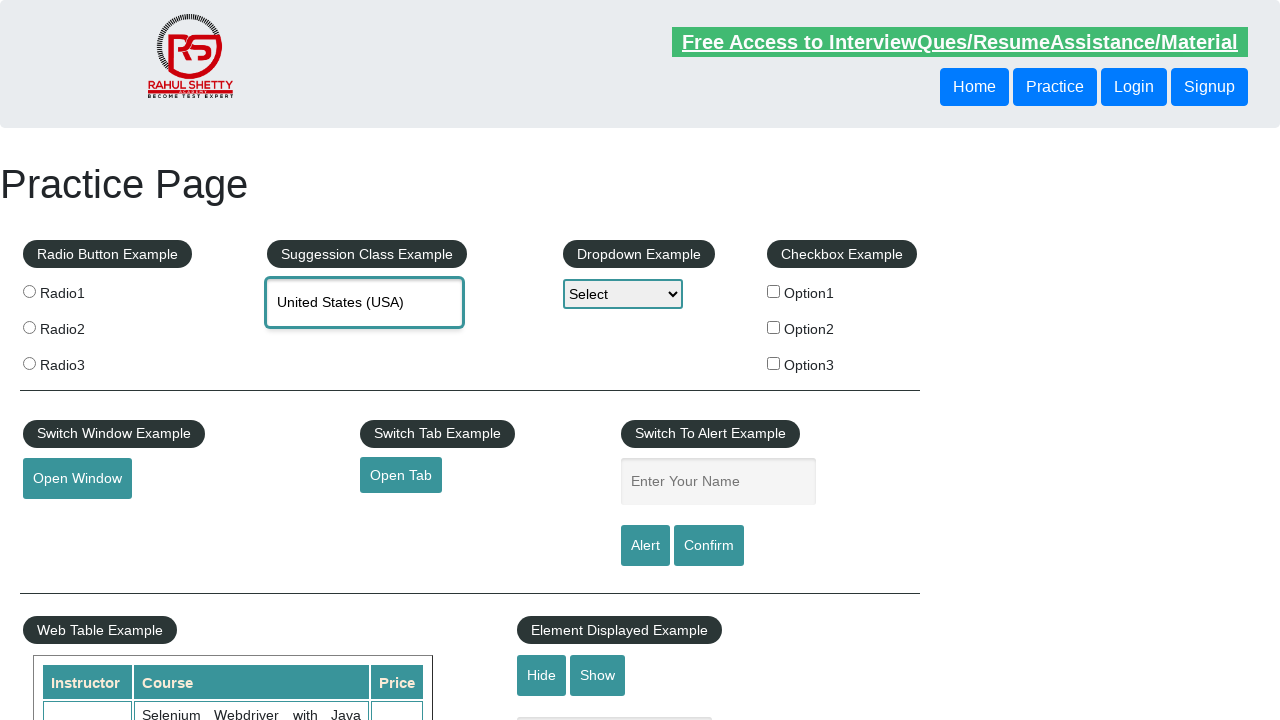

Verified that 'United States' was successfully selected in autocomplete field
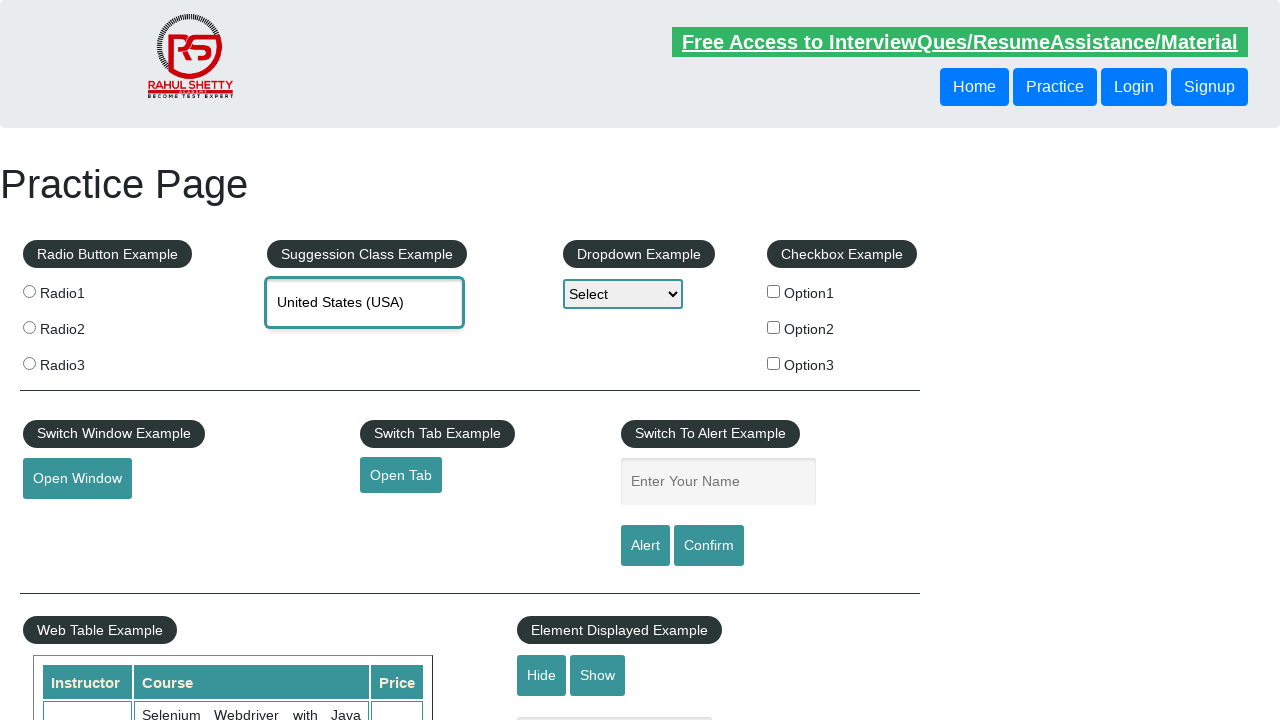

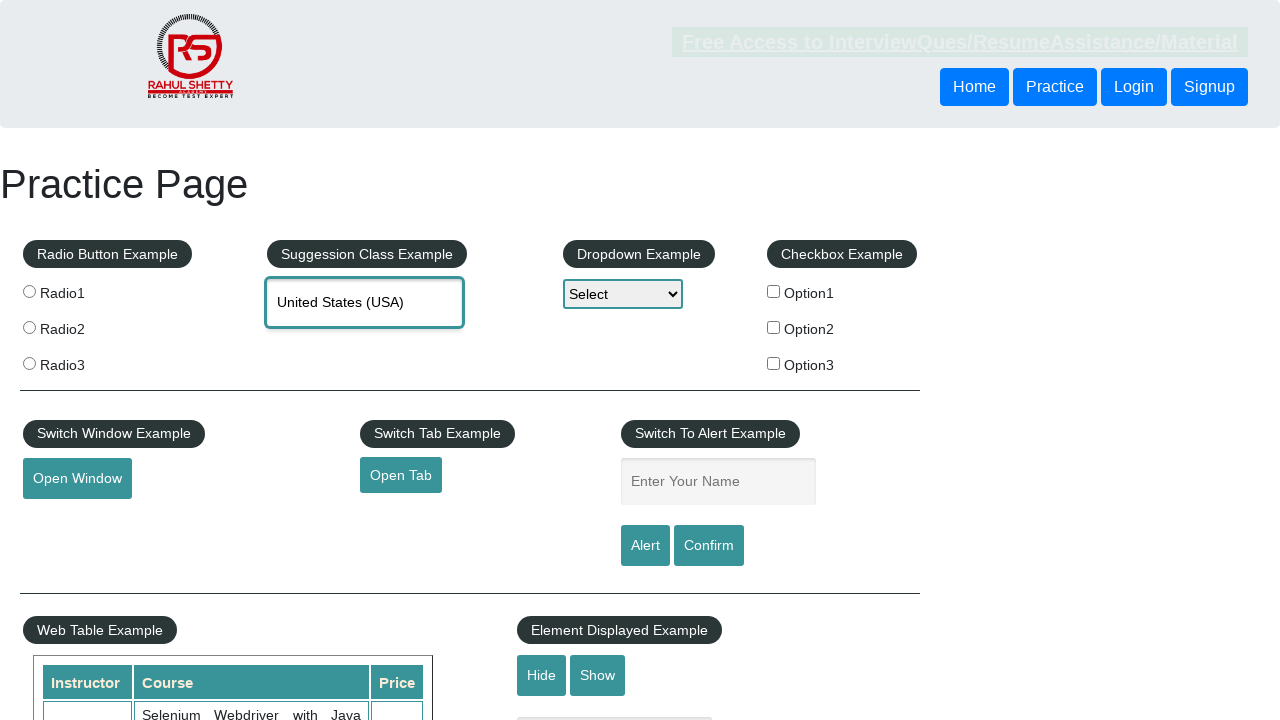